Tests clicking the delete button for the row containing jdoe@hotmail.com email and verifies the URL changes to include #delete

Starting URL: https://the-internet.herokuapp.com/tables

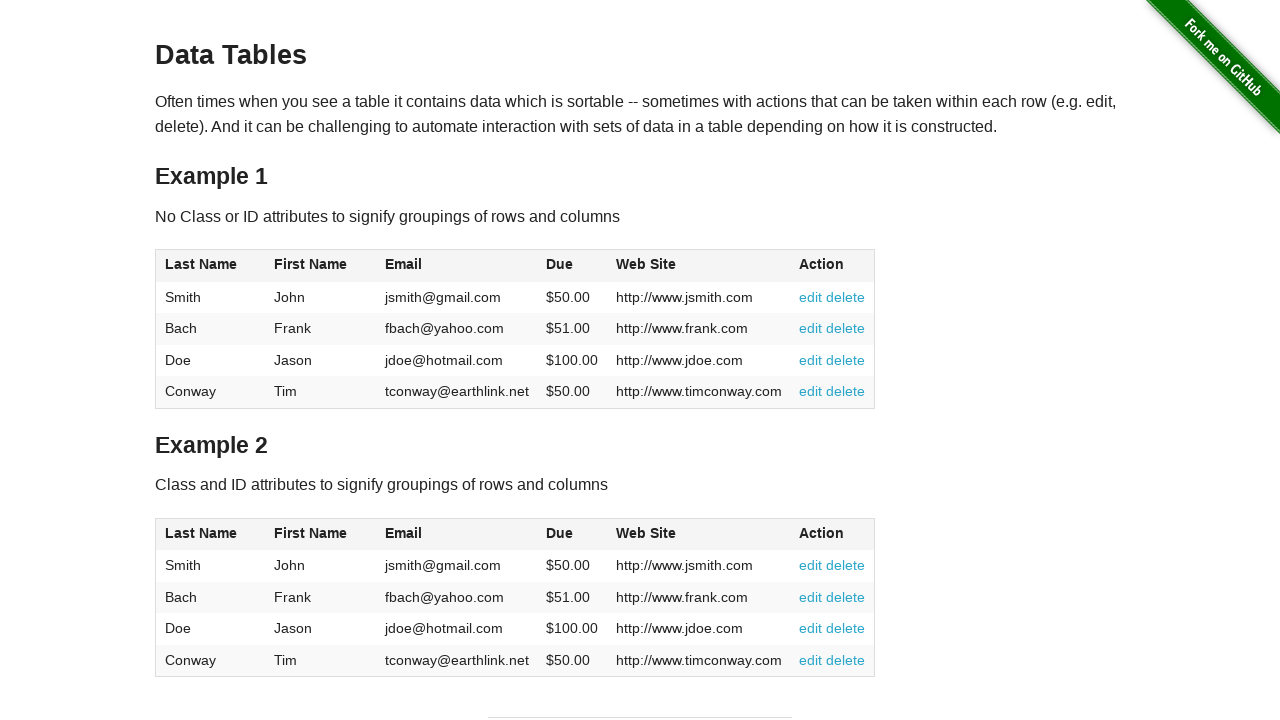

Navigated to the tables page
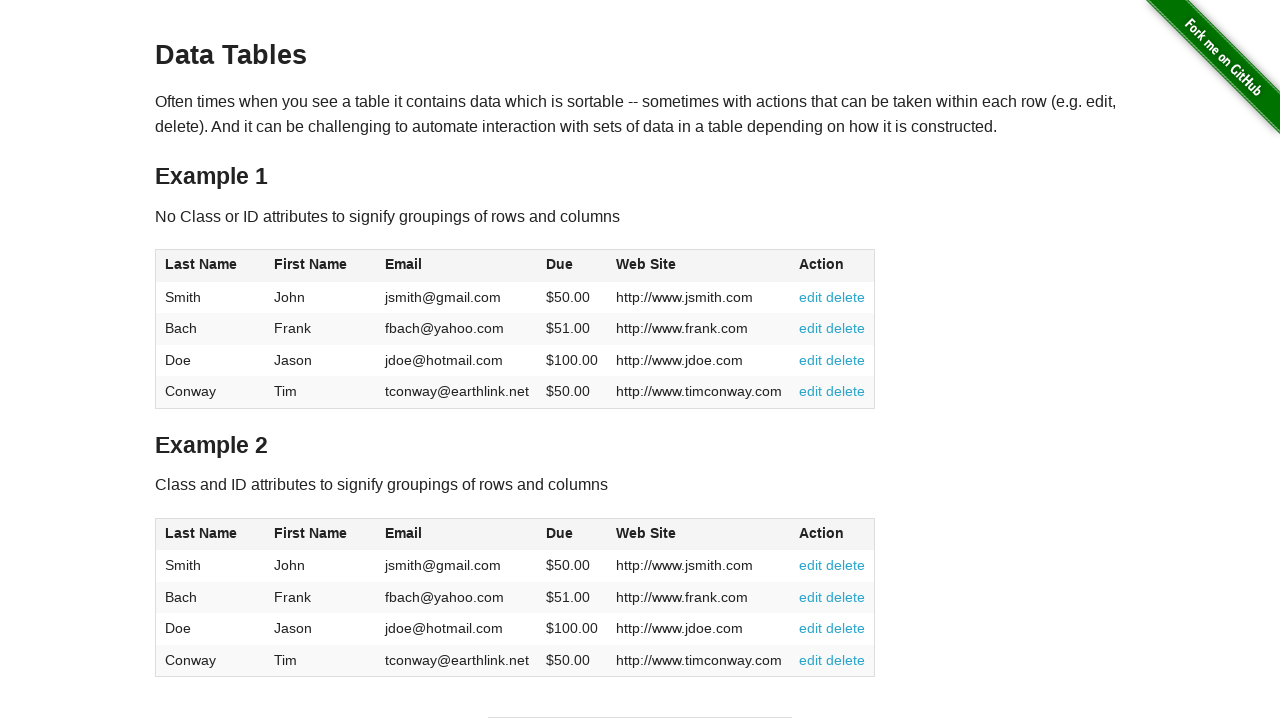

Clicked delete button for the row containing jdoe@hotmail.com at (846, 360) on xpath=//table[1]/tbody/tr[td[text()='jdoe@hotmail.com']]/td[6]/a[2]
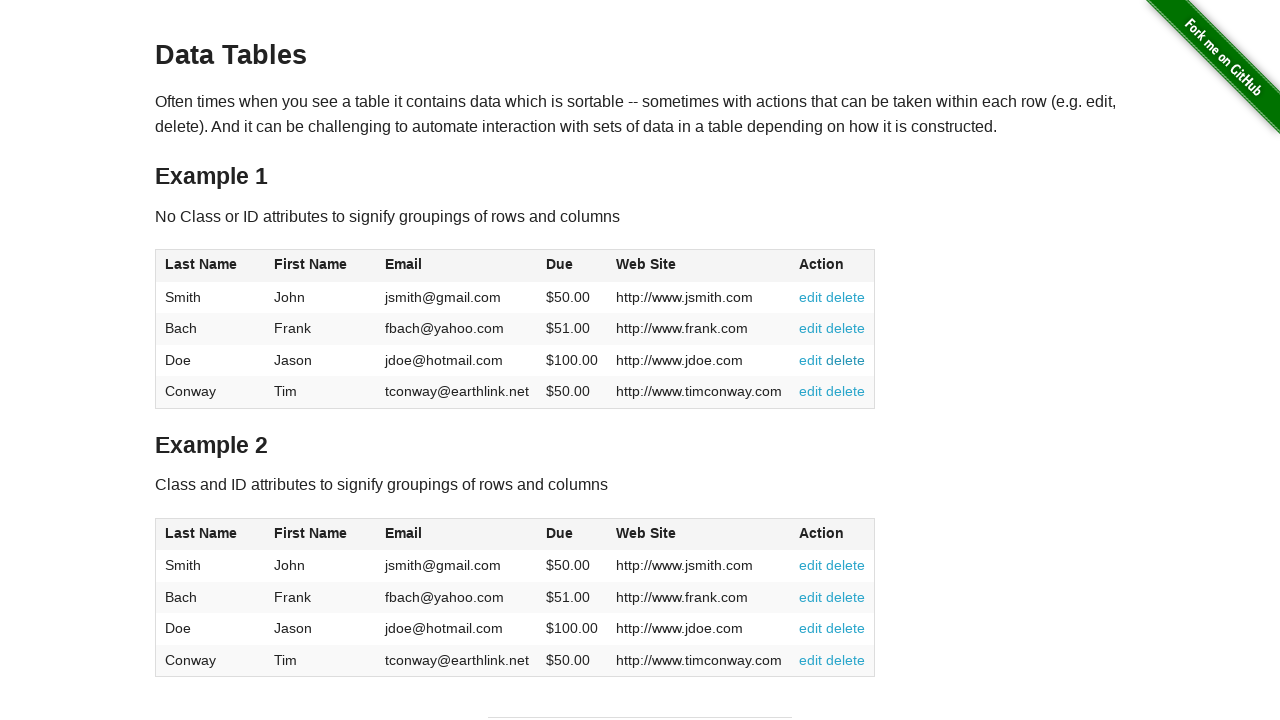

Verified URL changed to include #delete hash
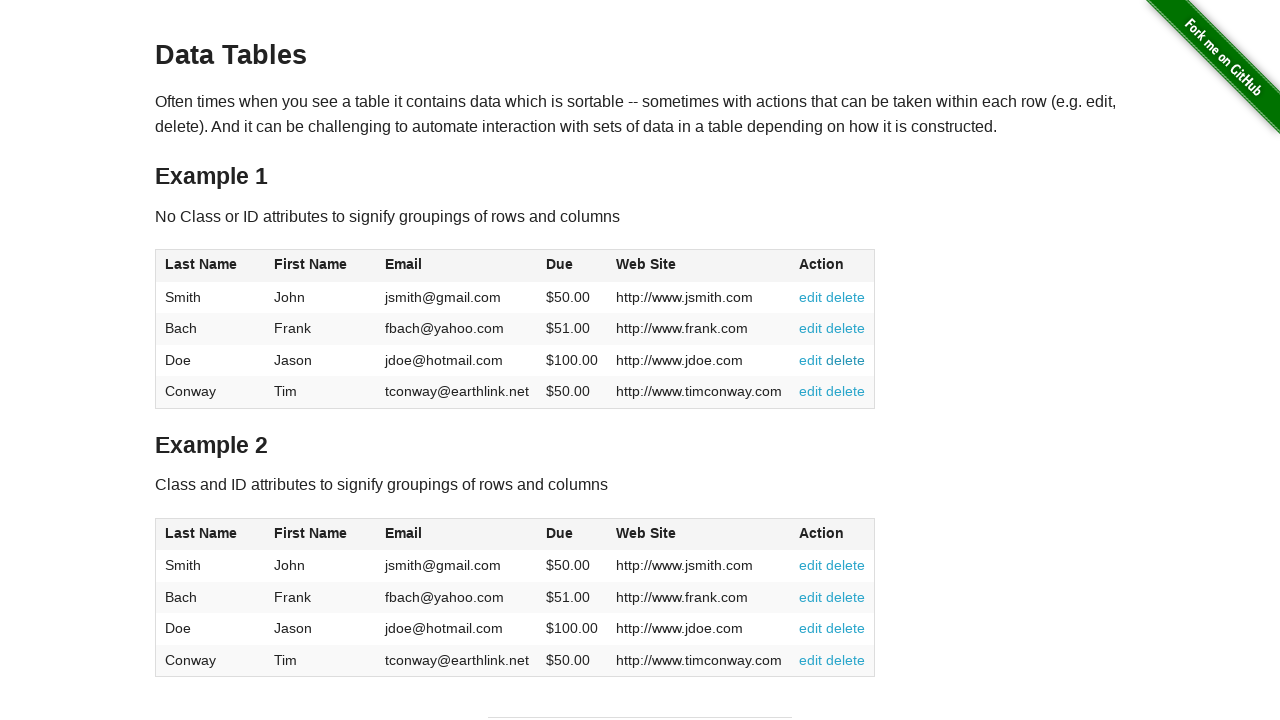

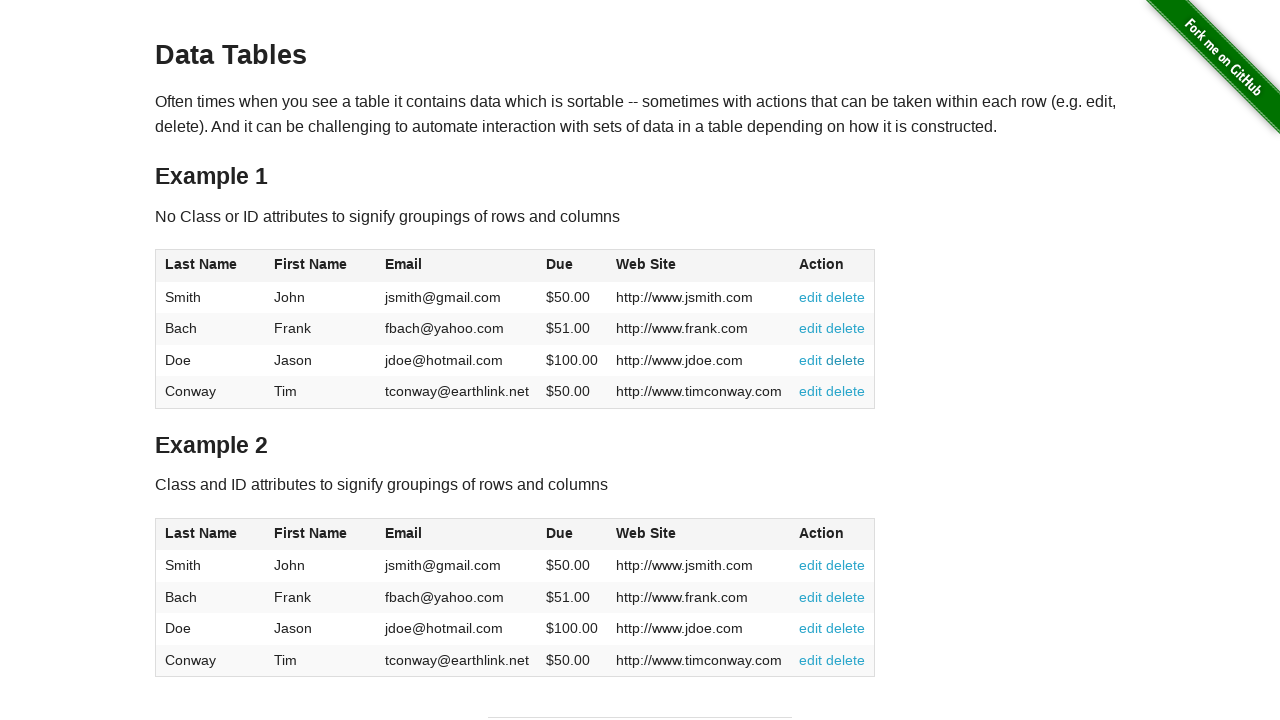